Tests that edits are saved when the edit field loses focus (blur event)

Starting URL: https://demo.playwright.dev/todomvc

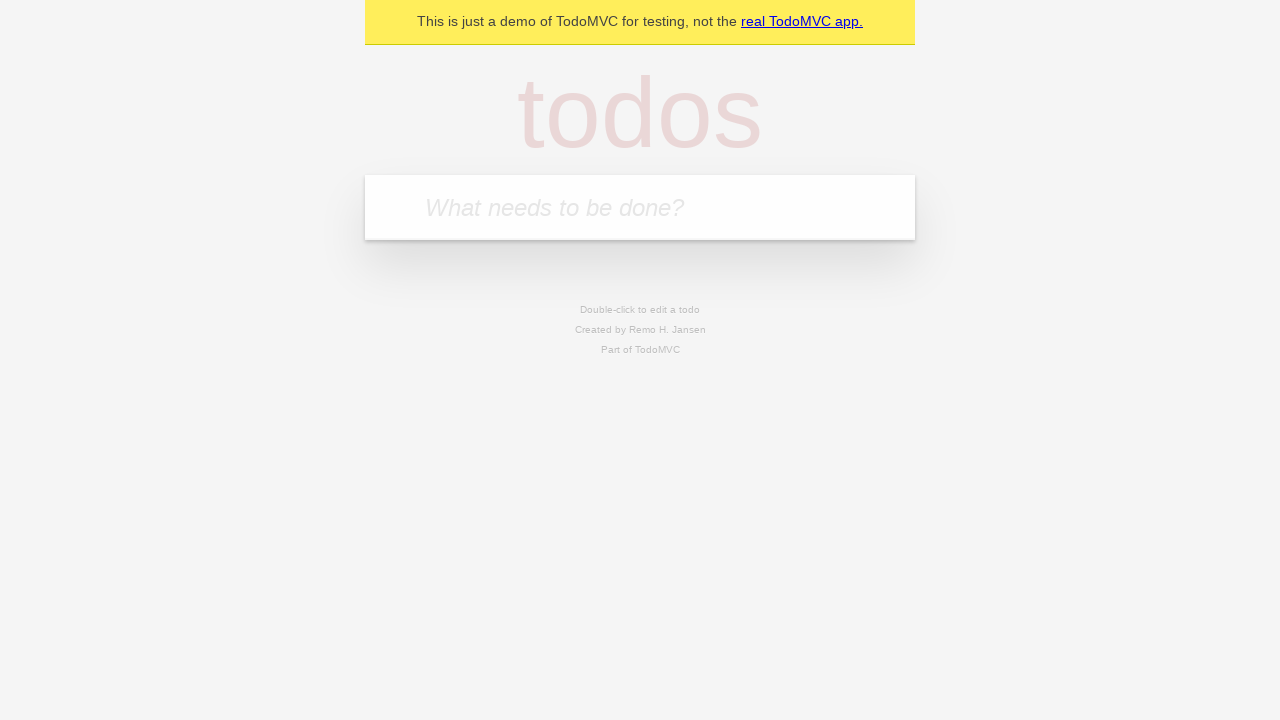

Filled new todo input with 'buy some cheese' on .new-todo
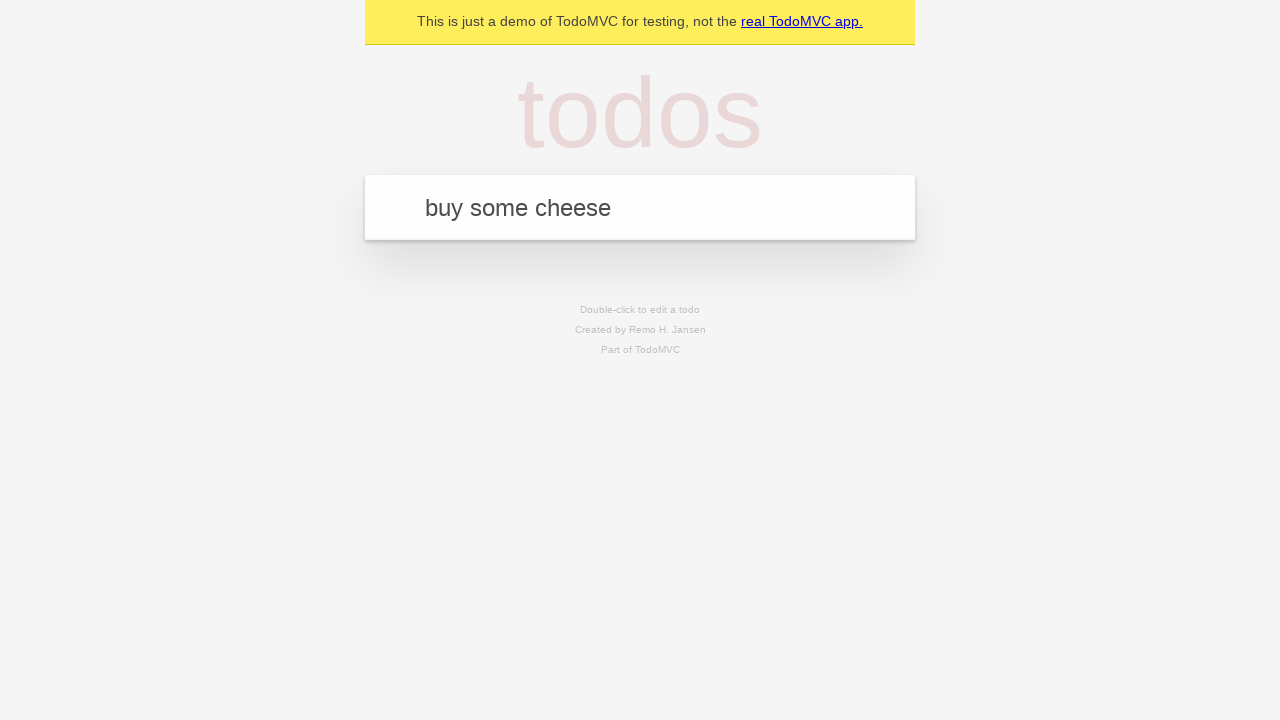

Pressed Enter to create first todo on .new-todo
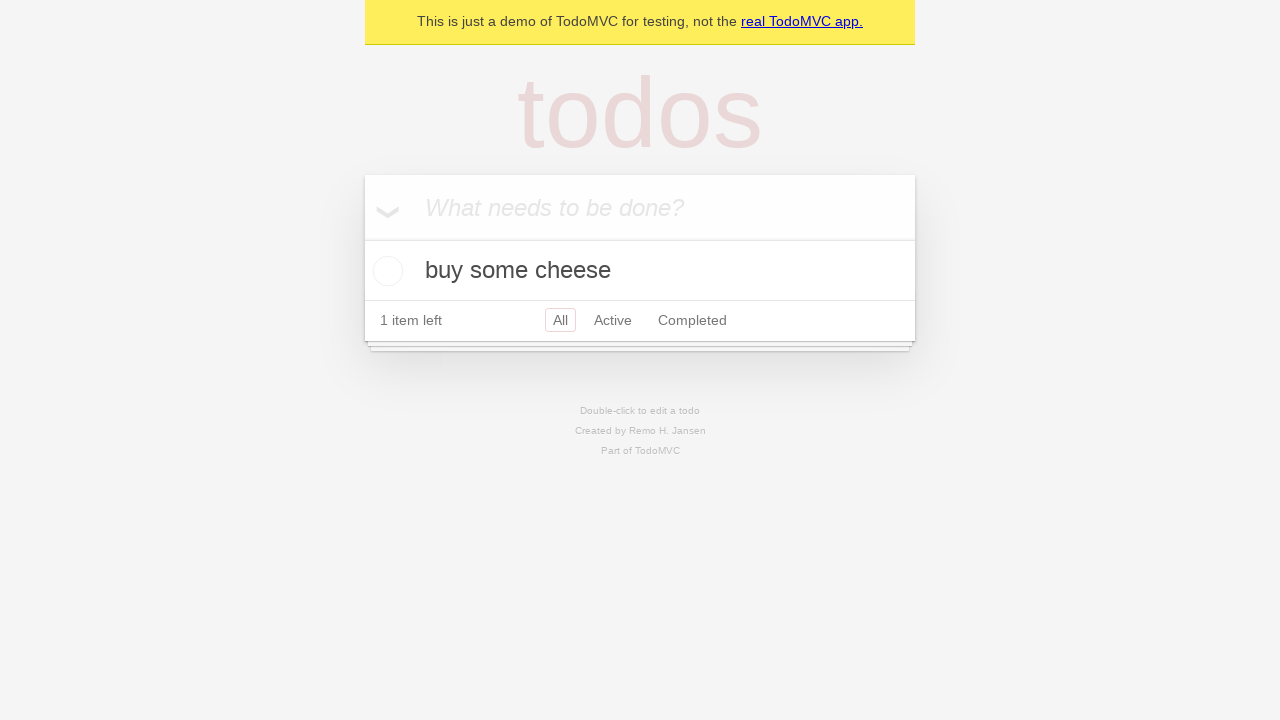

Filled new todo input with 'feed the cat' on .new-todo
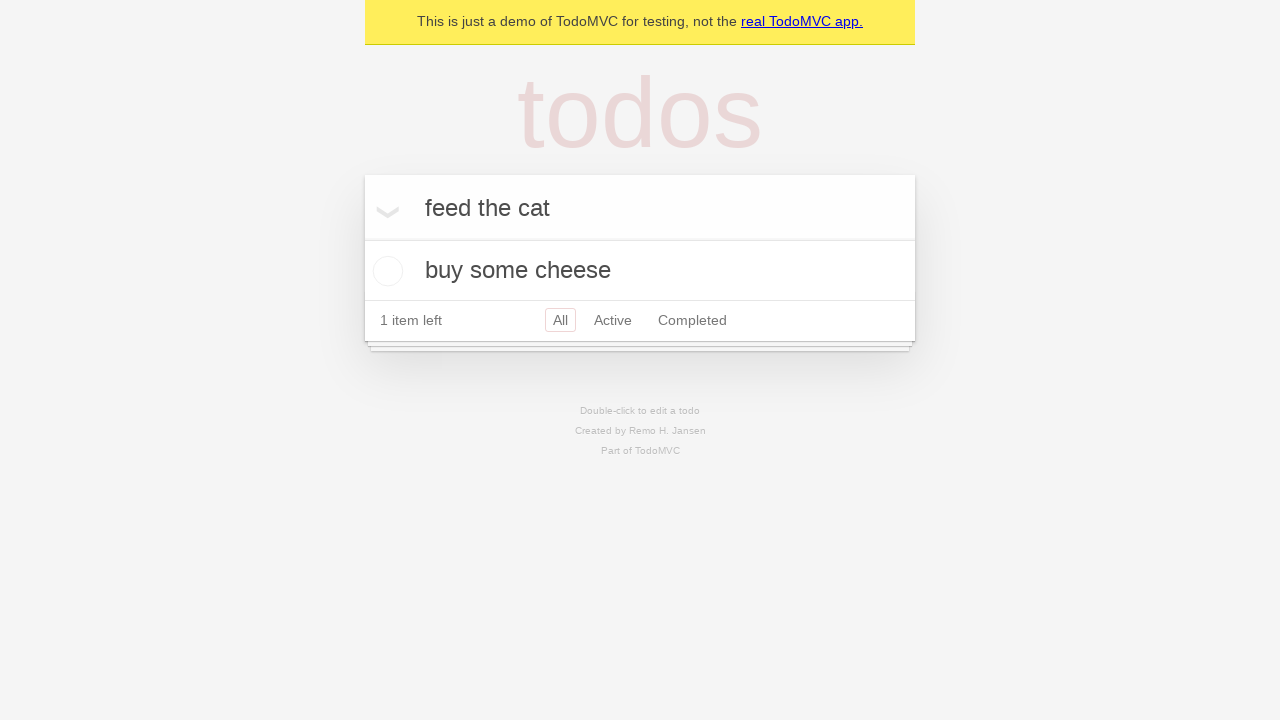

Pressed Enter to create second todo on .new-todo
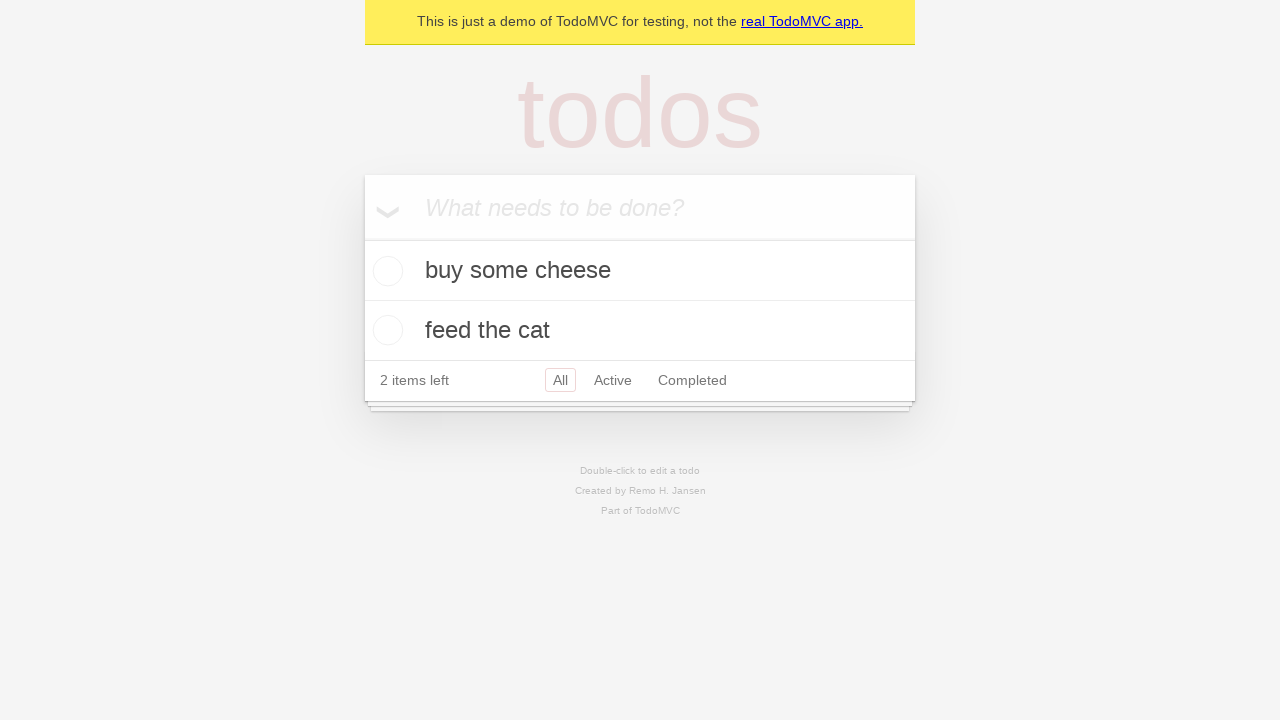

Filled new todo input with 'book a doctors appointment' on .new-todo
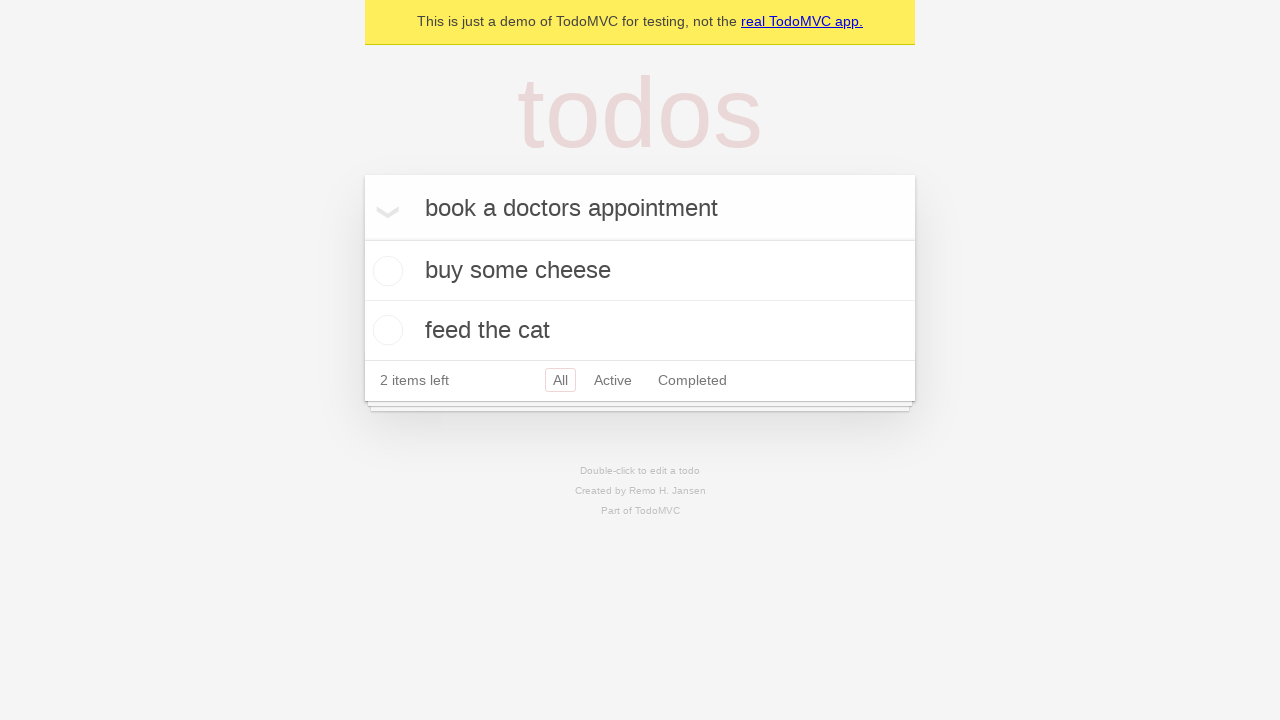

Pressed Enter to create third todo on .new-todo
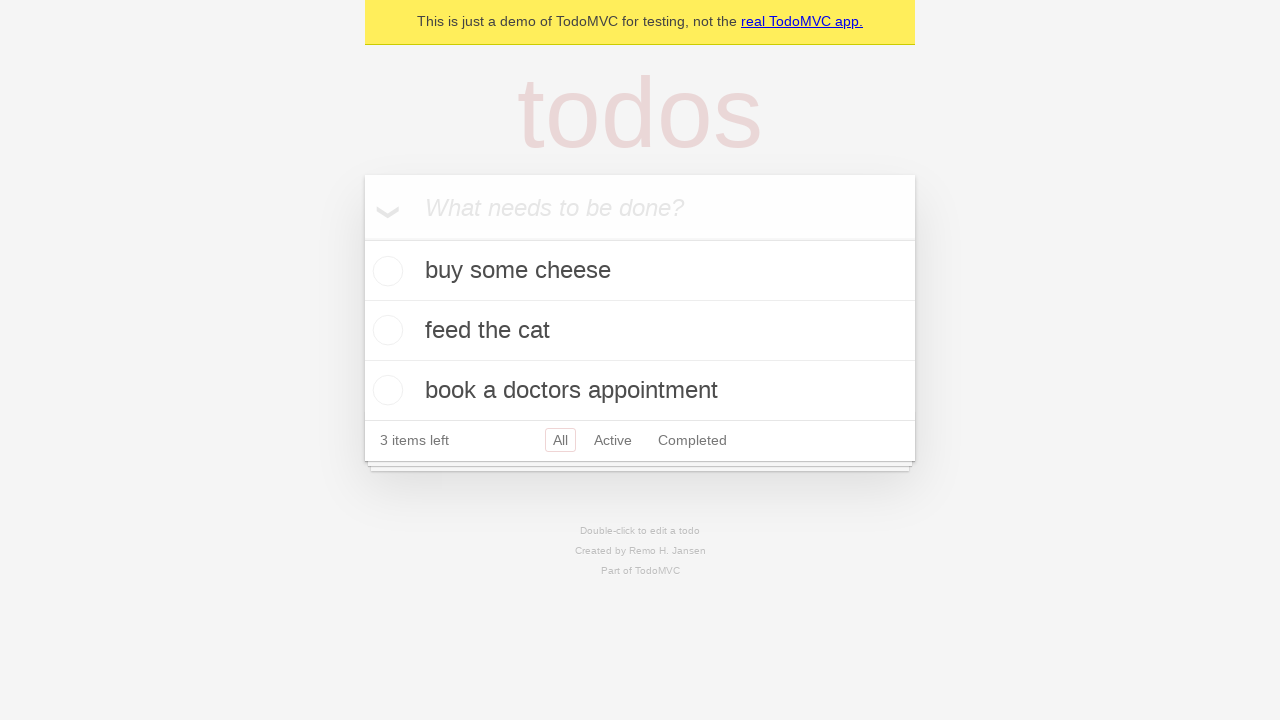

Waited for third todo item to be visible
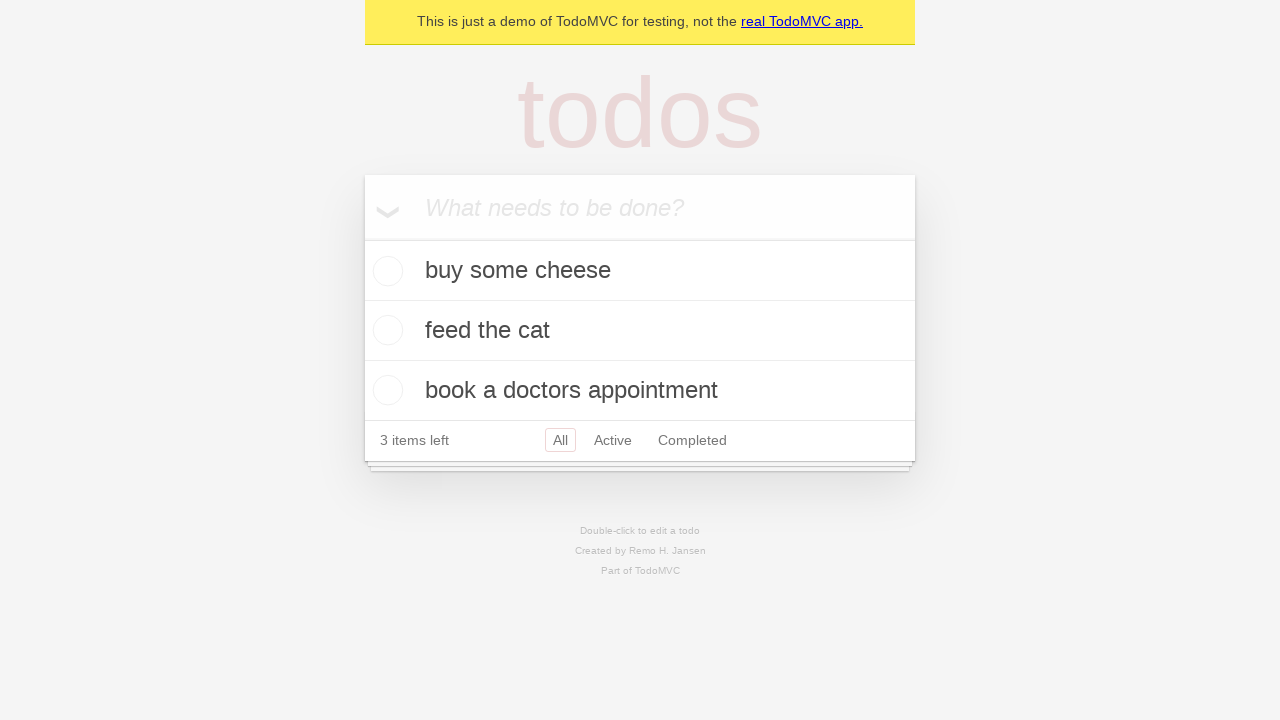

Double-clicked on second todo item to enter edit mode at (640, 331) on .todo-list li >> nth=1
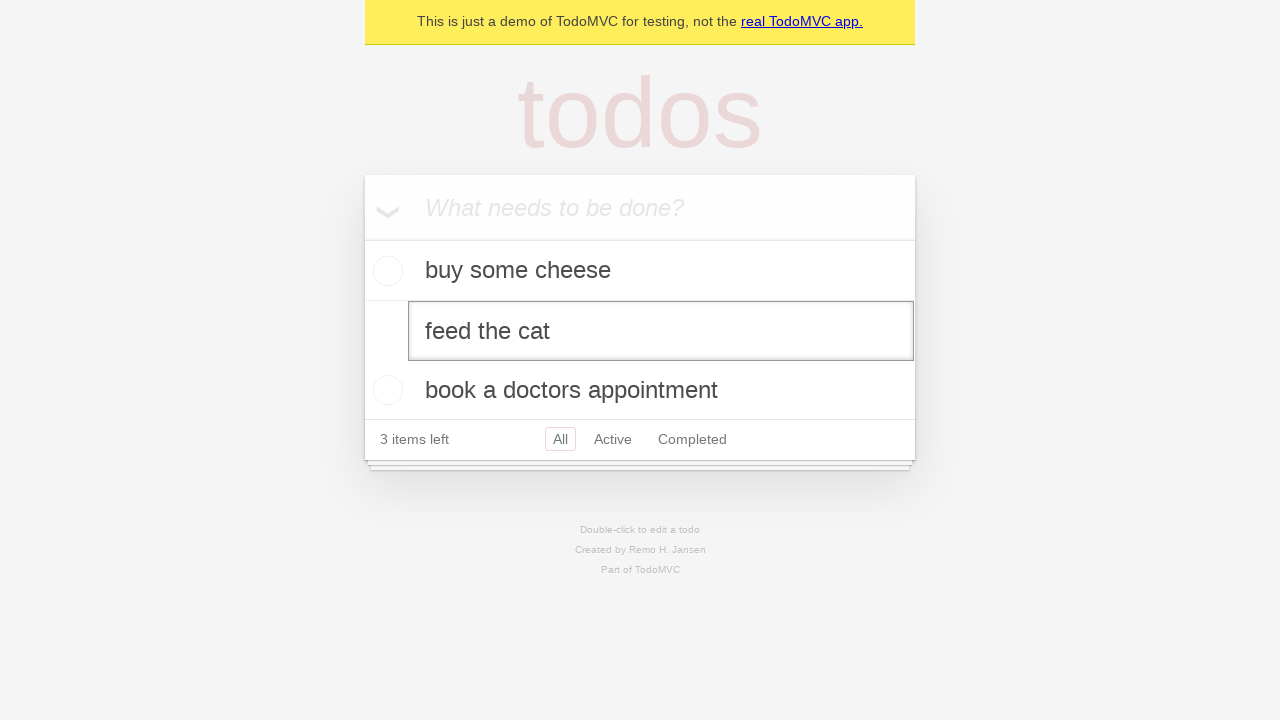

Filled edit field with 'buy some sausages' on .todo-list li >> nth=1 >> .edit
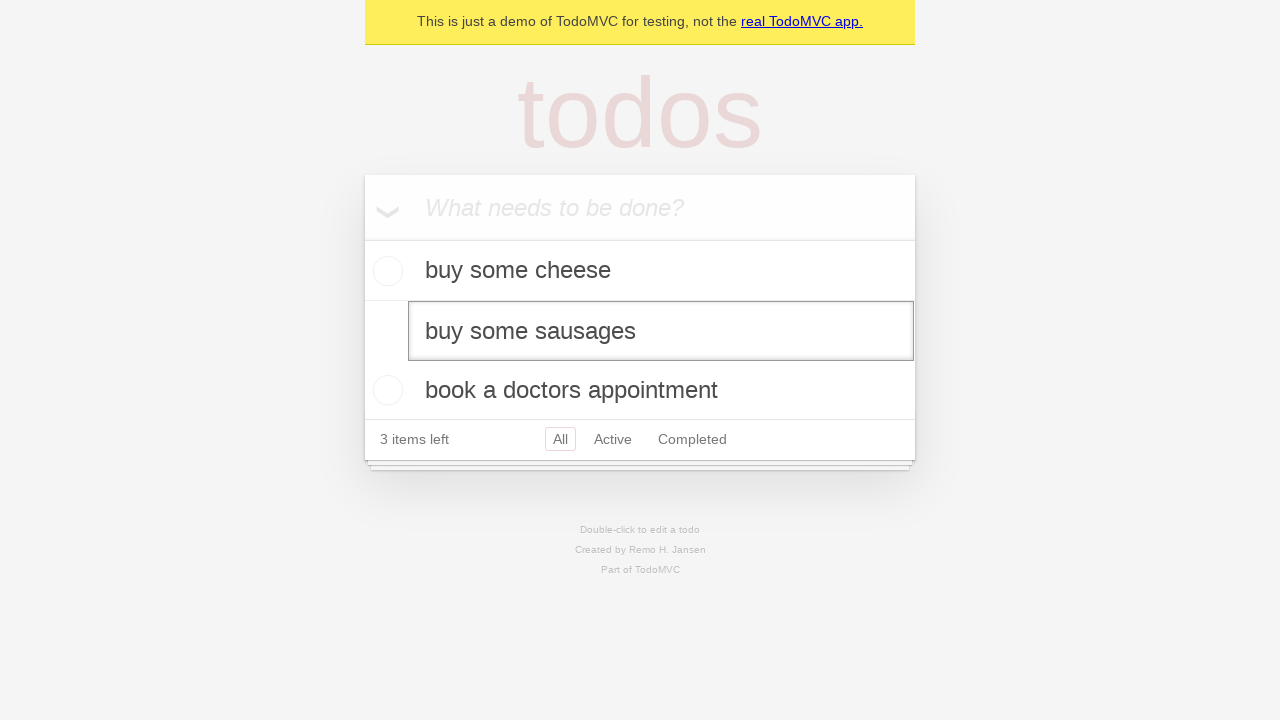

Dispatched blur event to save edit
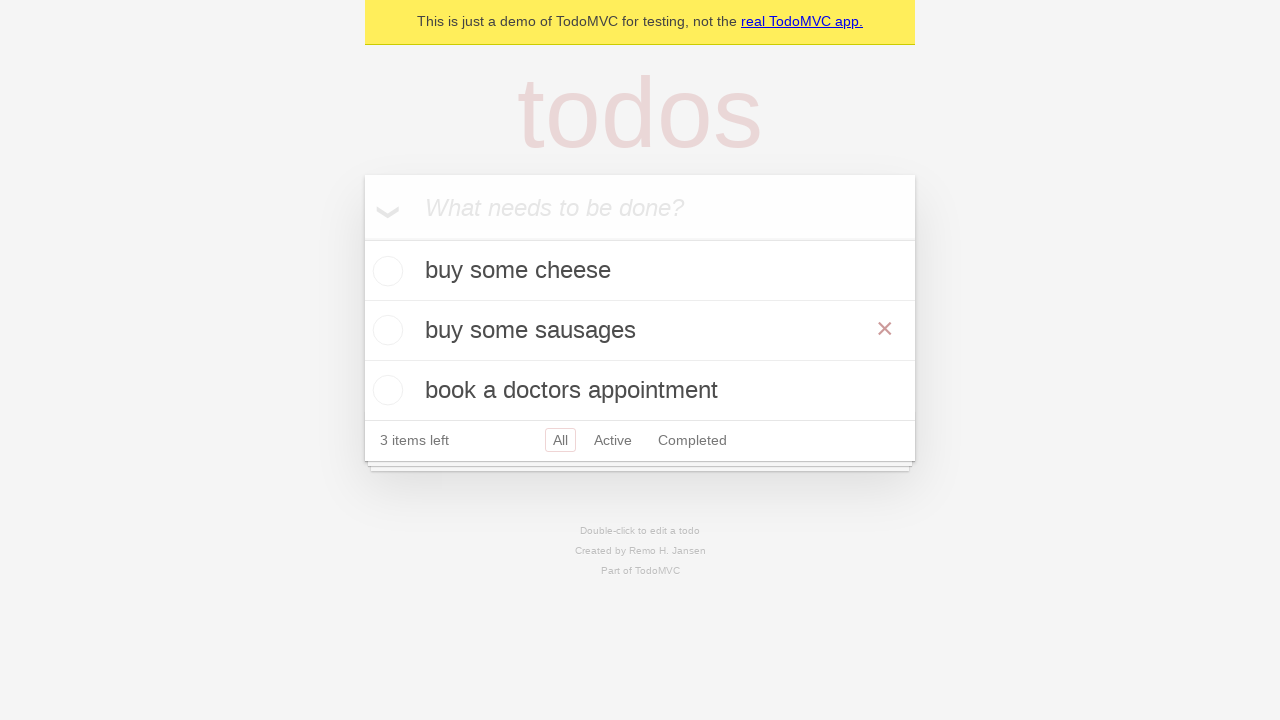

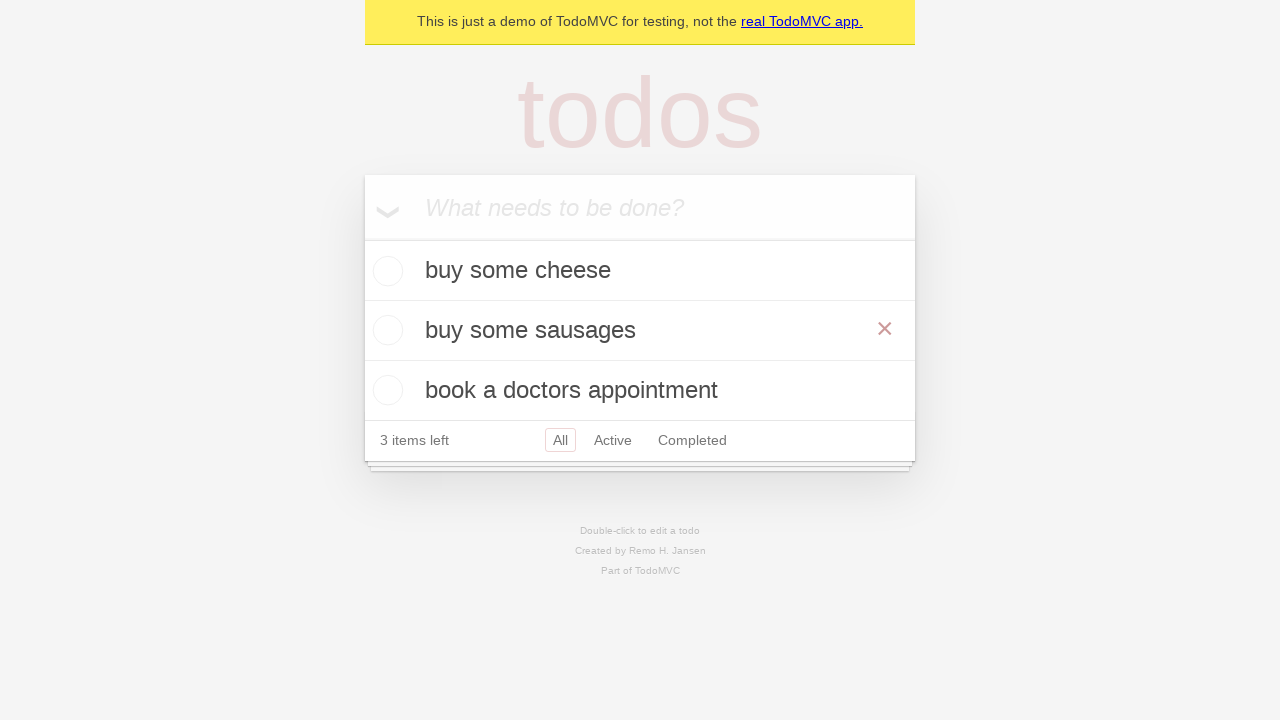